Tests YouTube search functionality by searching for "Python Tutorial" and verifying results appear

Starting URL: https://www.youtube.com/

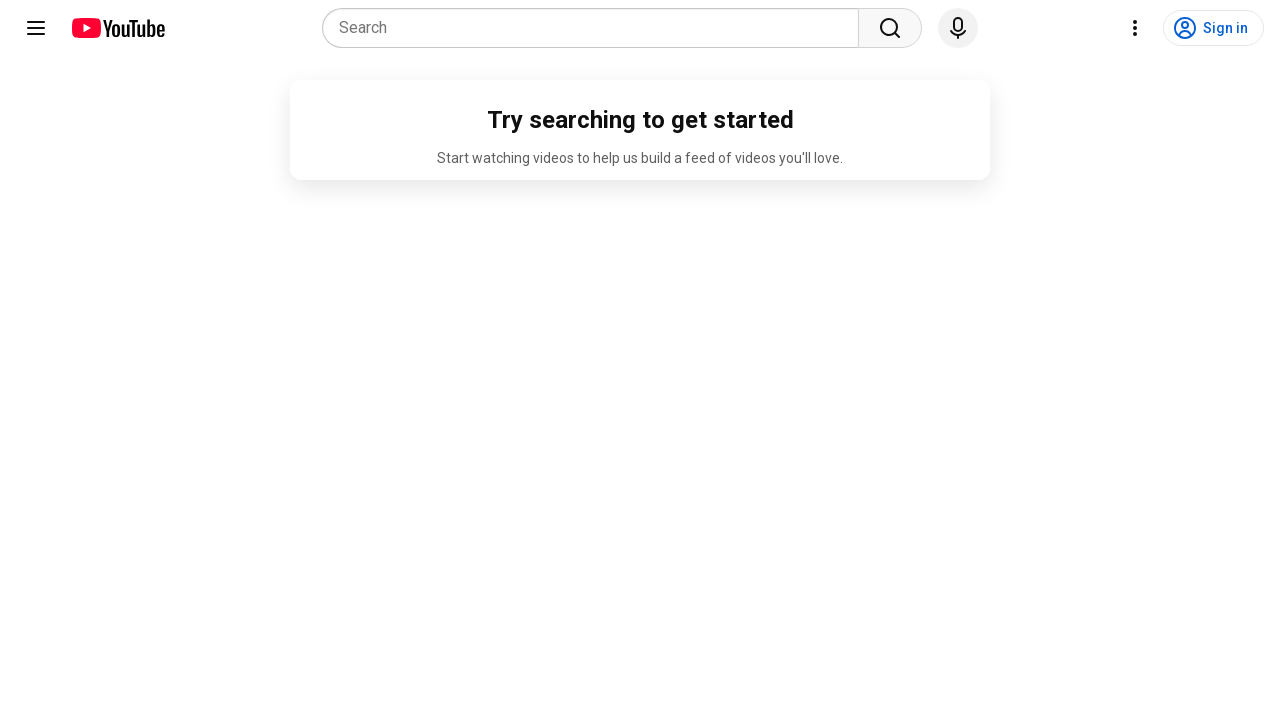

Filled search box with 'Python Tutorial' on input[name='search_query']
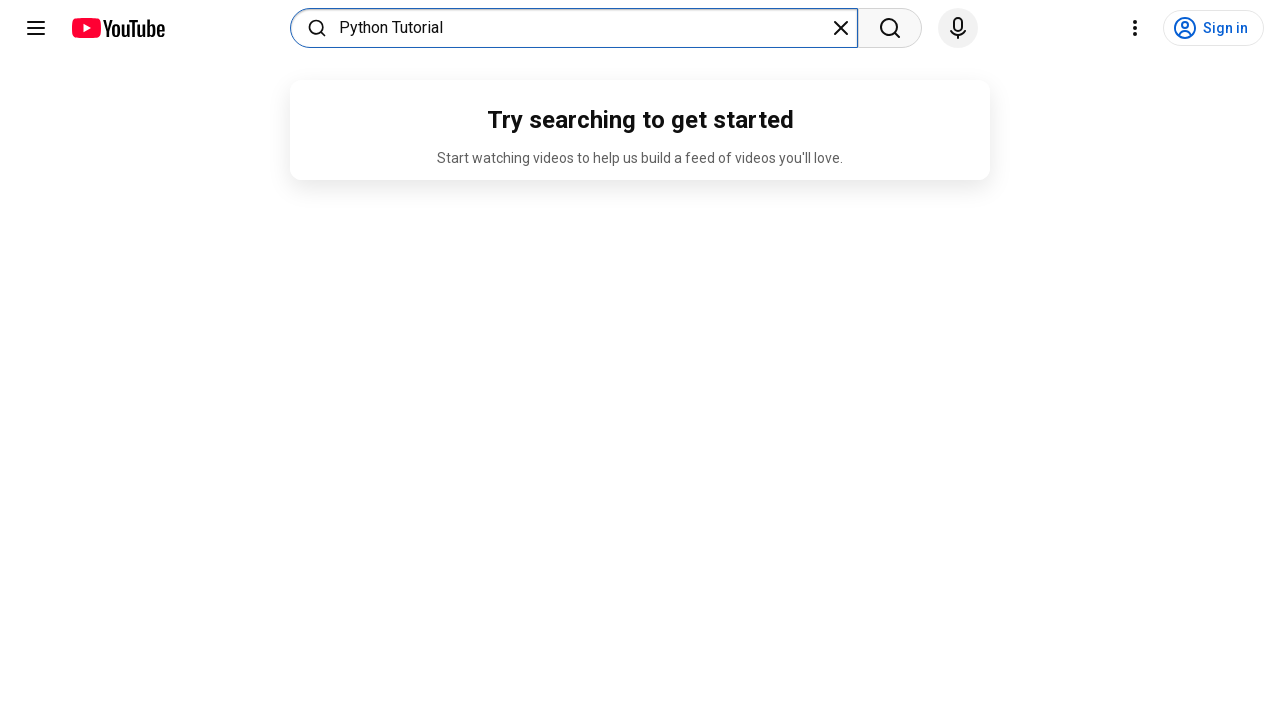

Pressed Enter to submit search query on input[name='search_query']
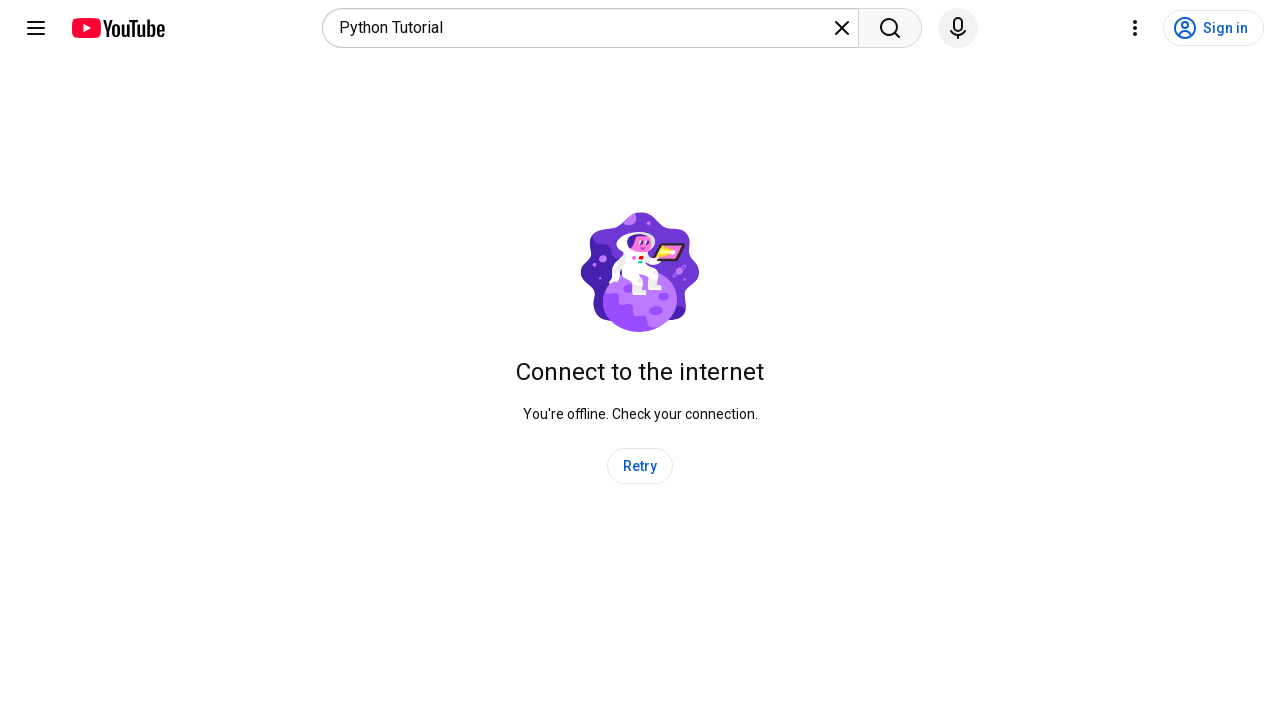

Search results page loaded (networkidle)
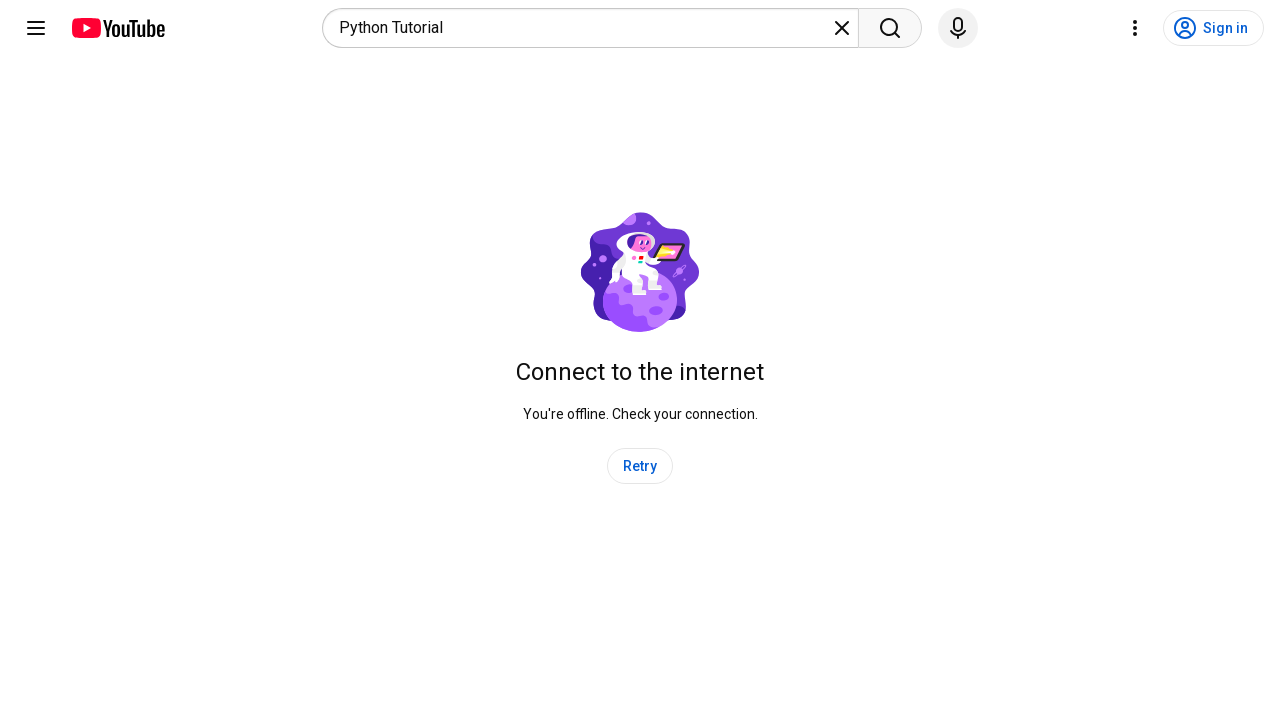

Verified 'Python' appears in search results
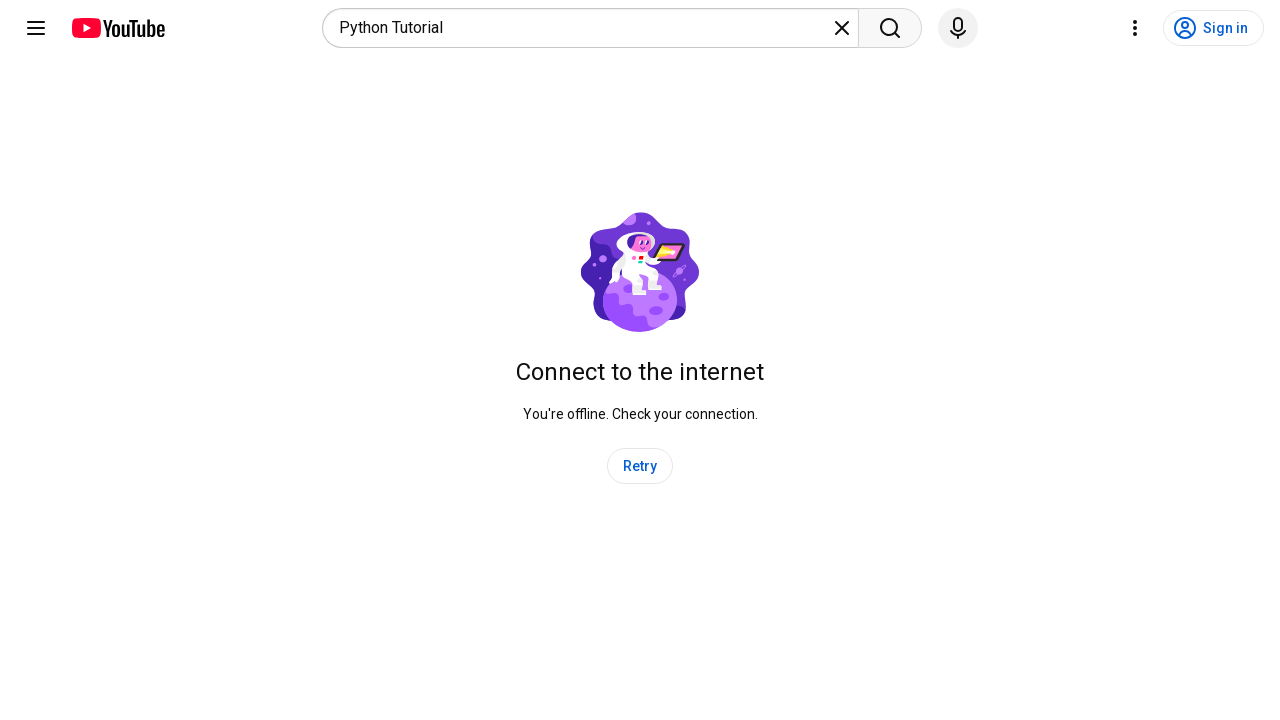

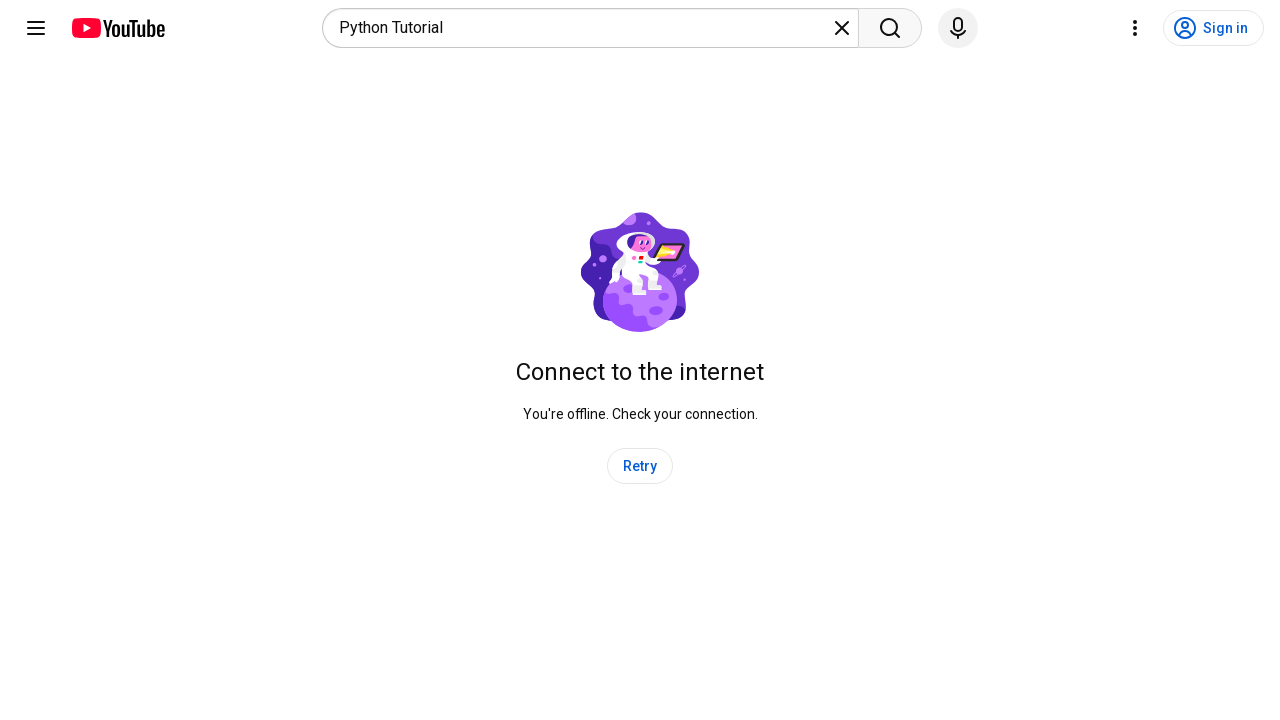